Tests right-click context menu functionality by right-clicking on a button, navigating down through menu options using arrow keys, and selecting an option with Enter.

Starting URL: https://swisnl.github.io/jQuery-contextMenu/demo.html

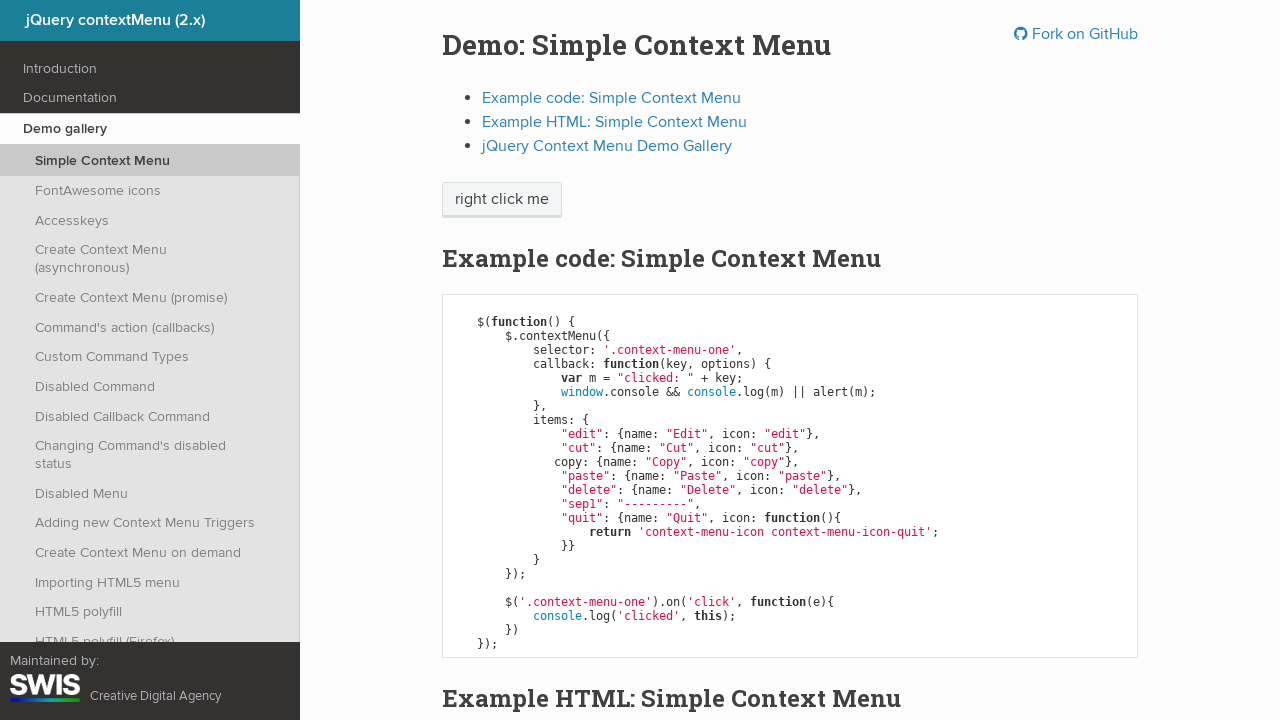

Right-clicked on 'right click me' button to open context menu at (502, 200) on //span[text()='right click me']
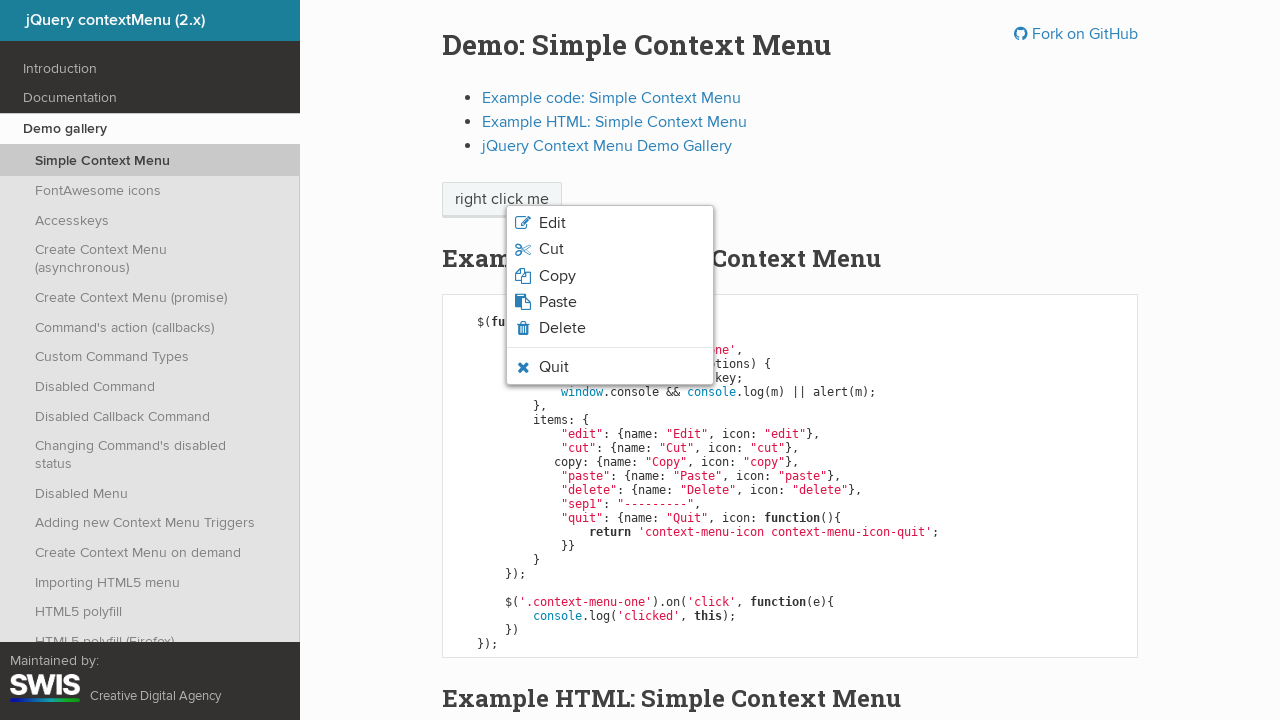

Context menu appeared
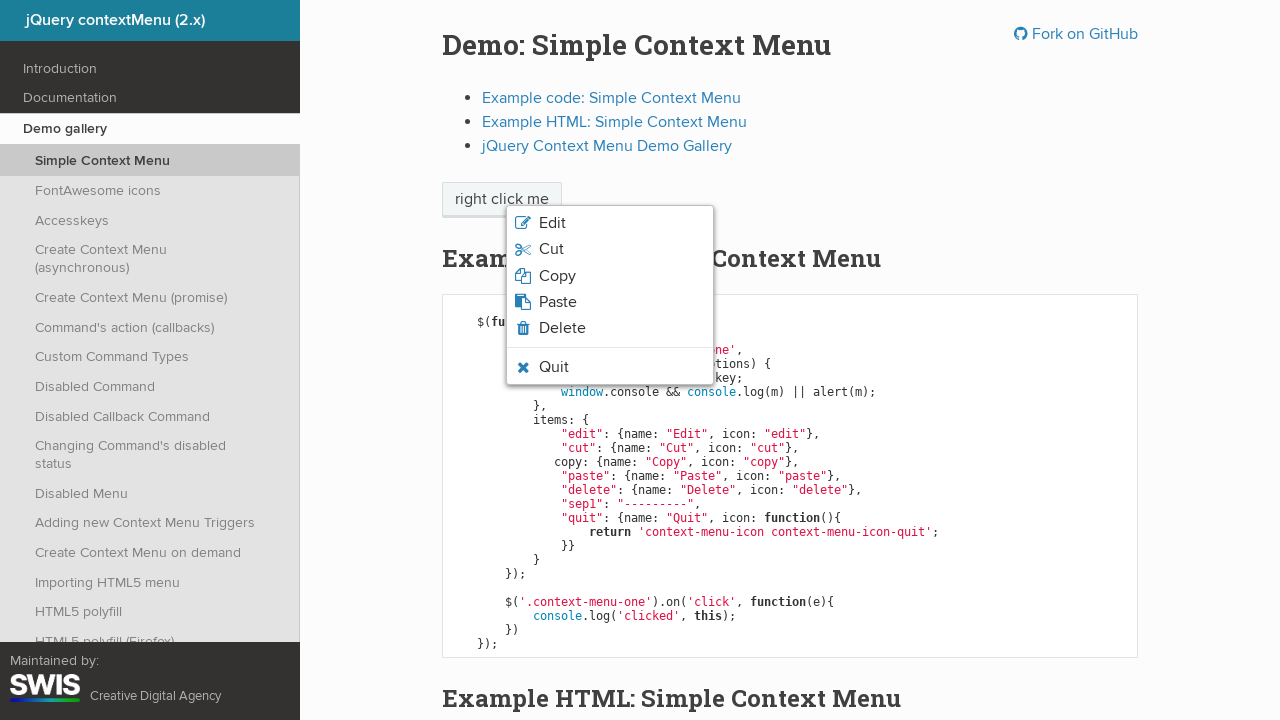

Pressed ArrowDown to navigate to first menu option
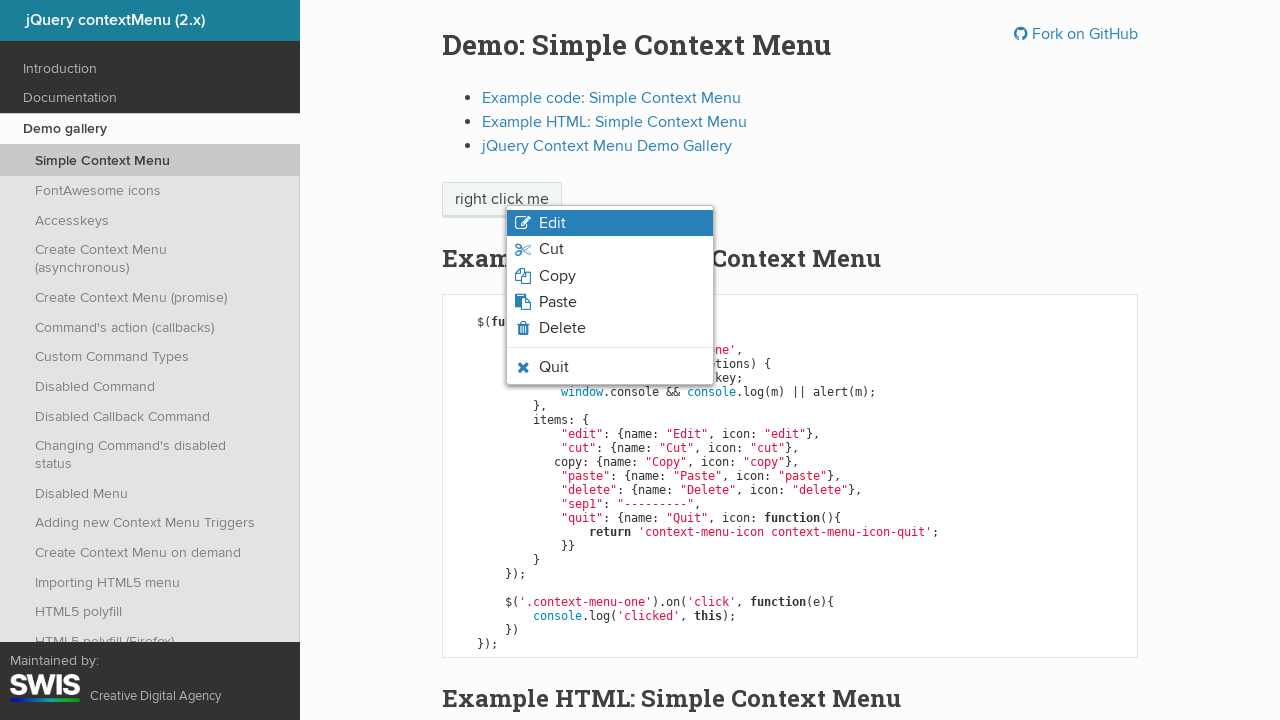

Pressed ArrowDown to navigate to second menu option
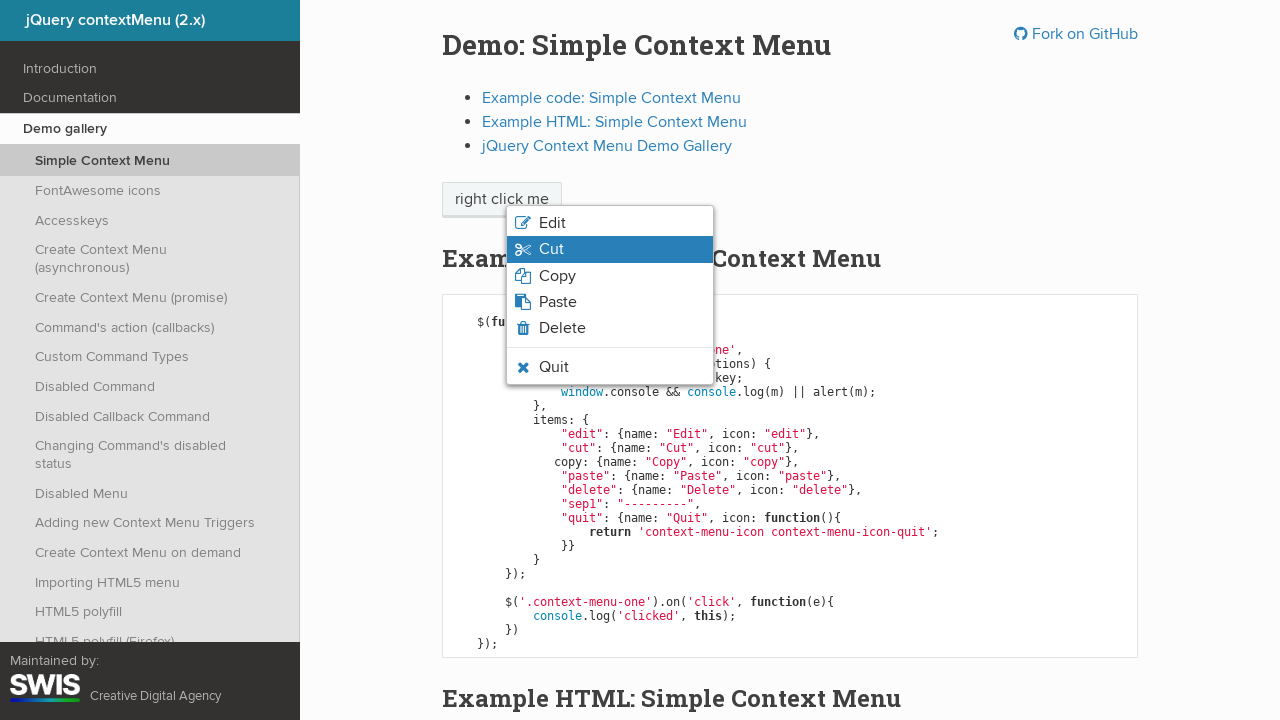

Pressed ArrowDown to navigate to third menu option
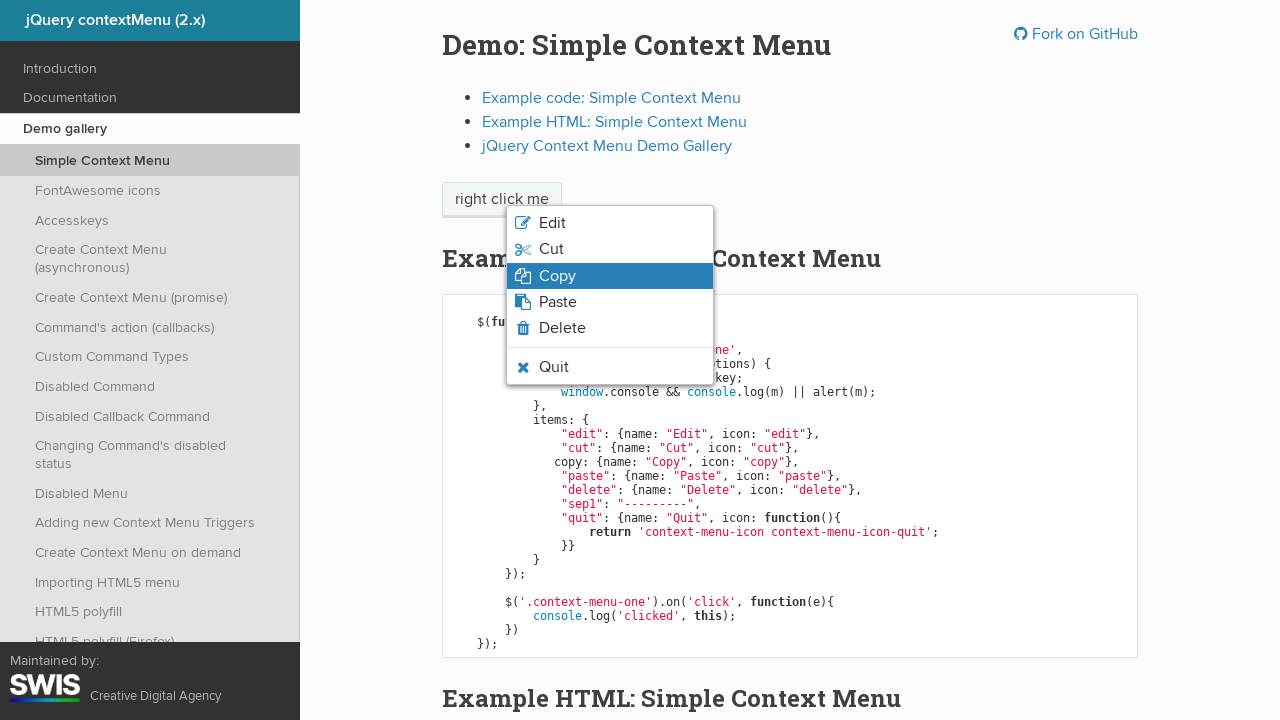

Pressed Enter to select the highlighted menu option
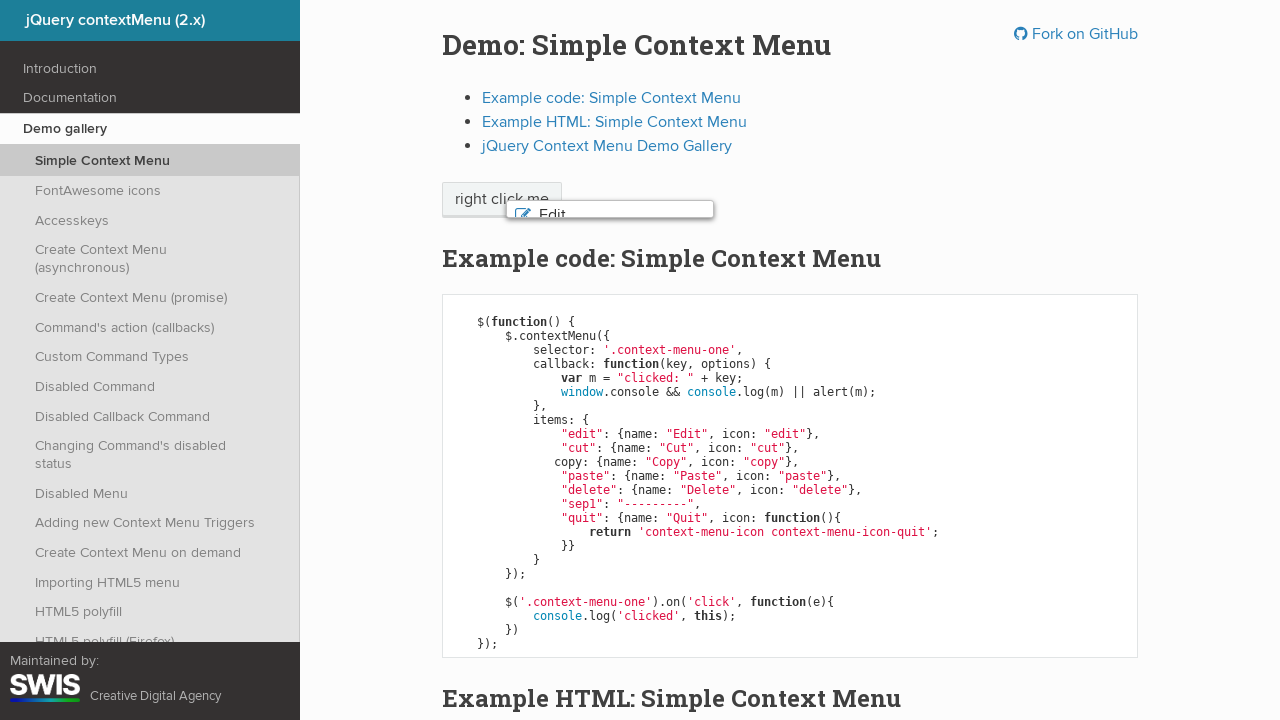

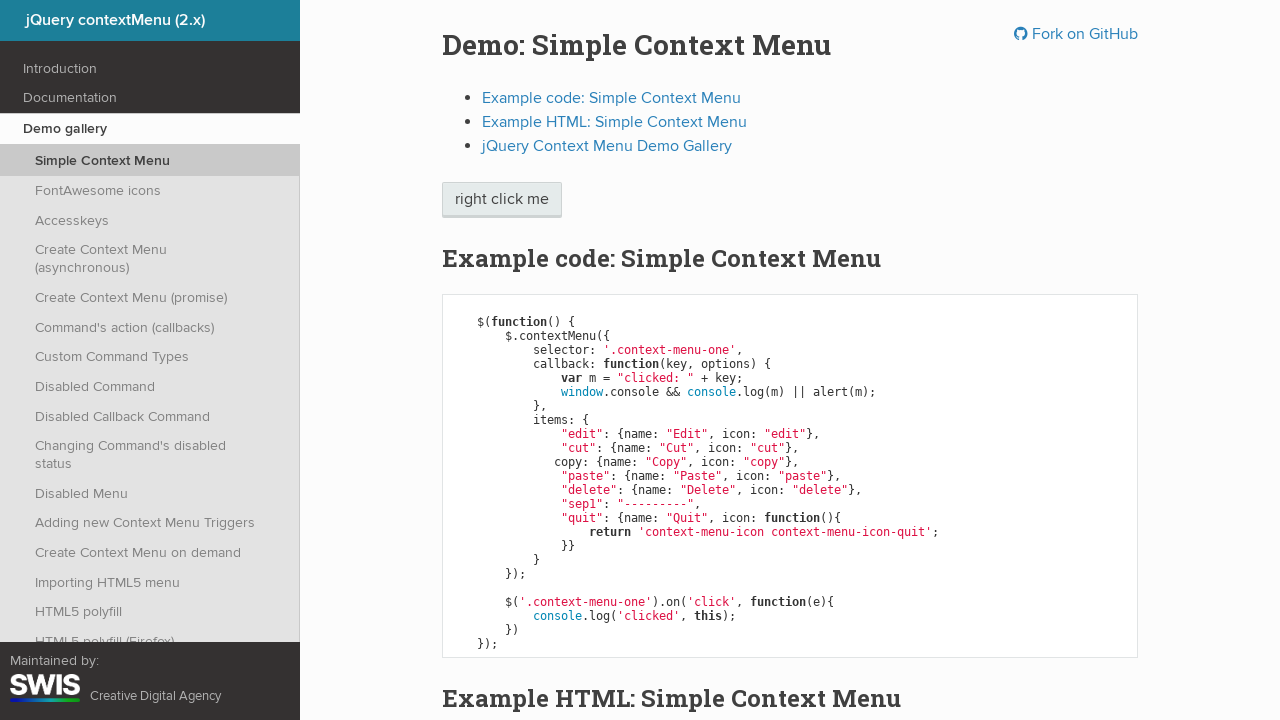